Tests that new todo items are appended to the bottom of the list by creating 3 items and verifying the count.

Starting URL: https://demo.playwright.dev/todomvc

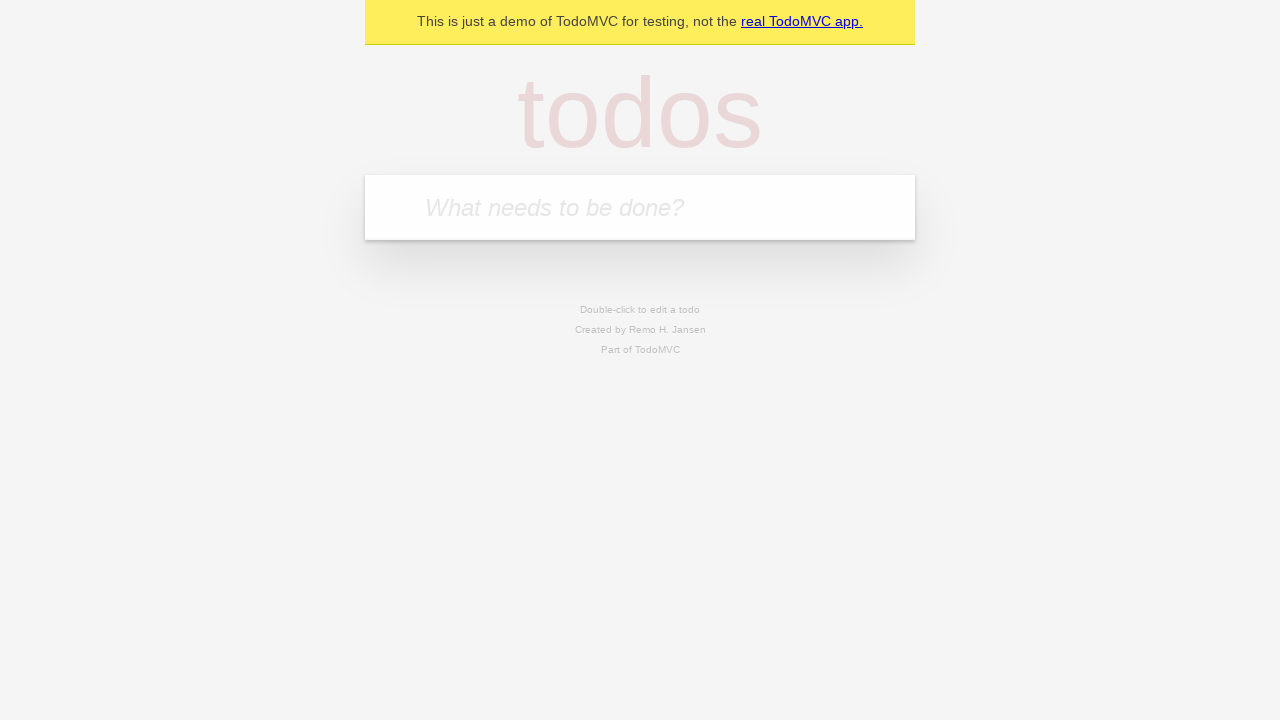

Filled todo input with 'buy some cheese' on internal:attr=[placeholder="What needs to be done?"i]
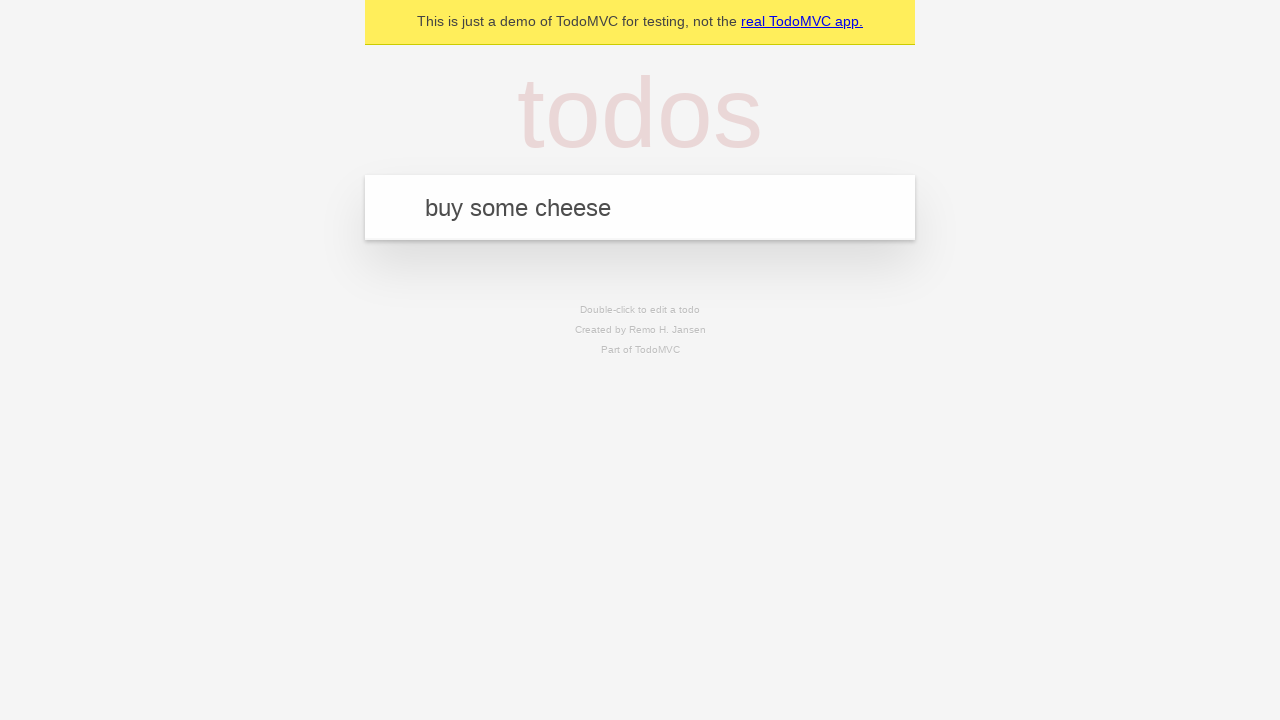

Pressed Enter to add first todo item on internal:attr=[placeholder="What needs to be done?"i]
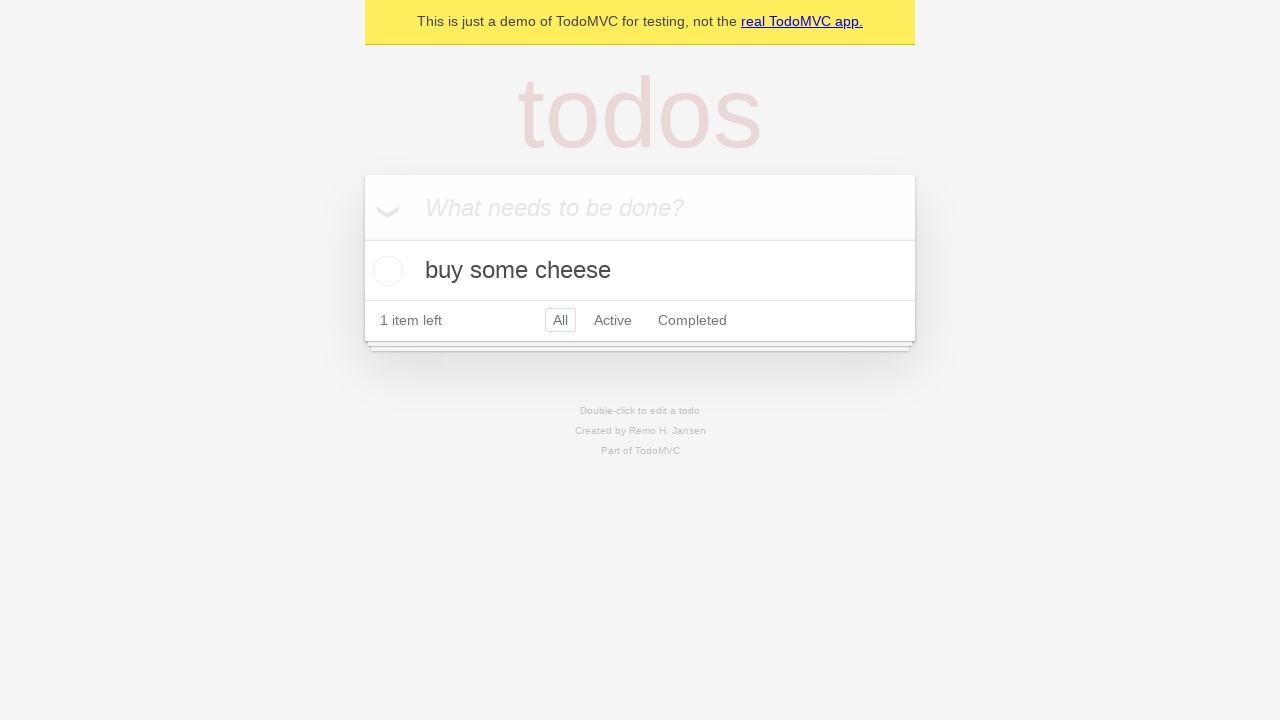

Filled todo input with 'feed the cat' on internal:attr=[placeholder="What needs to be done?"i]
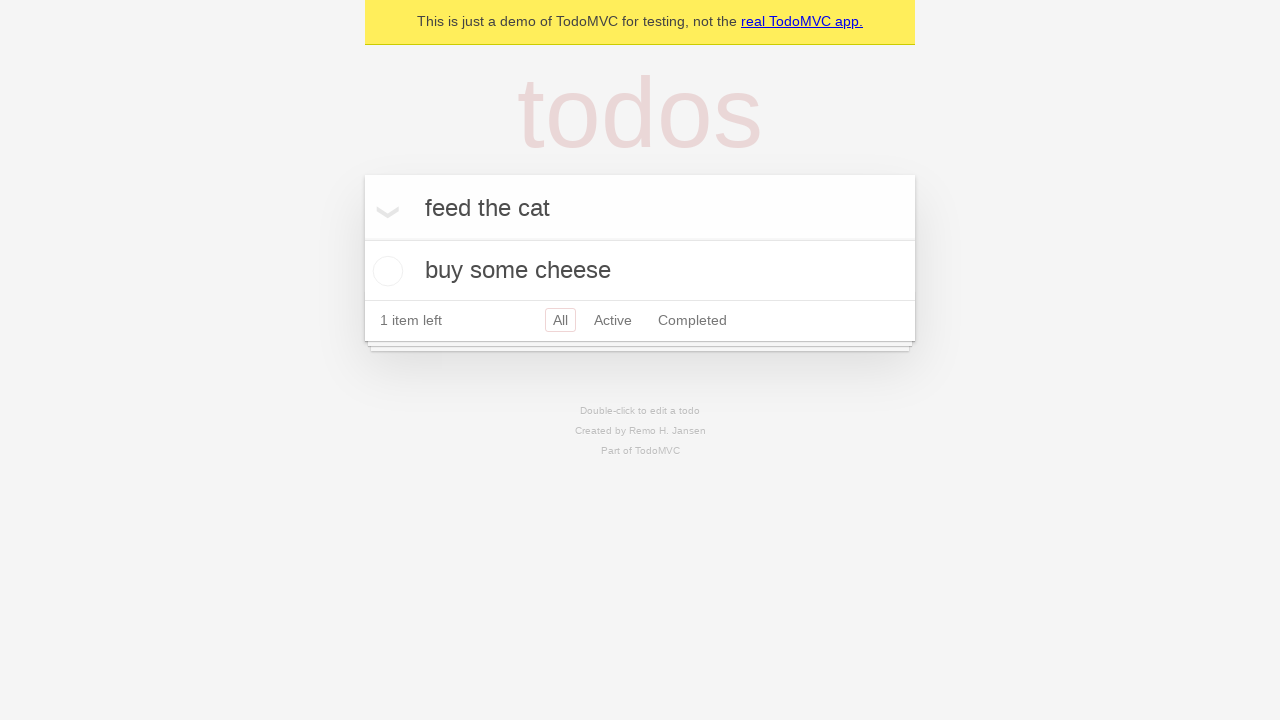

Pressed Enter to add second todo item on internal:attr=[placeholder="What needs to be done?"i]
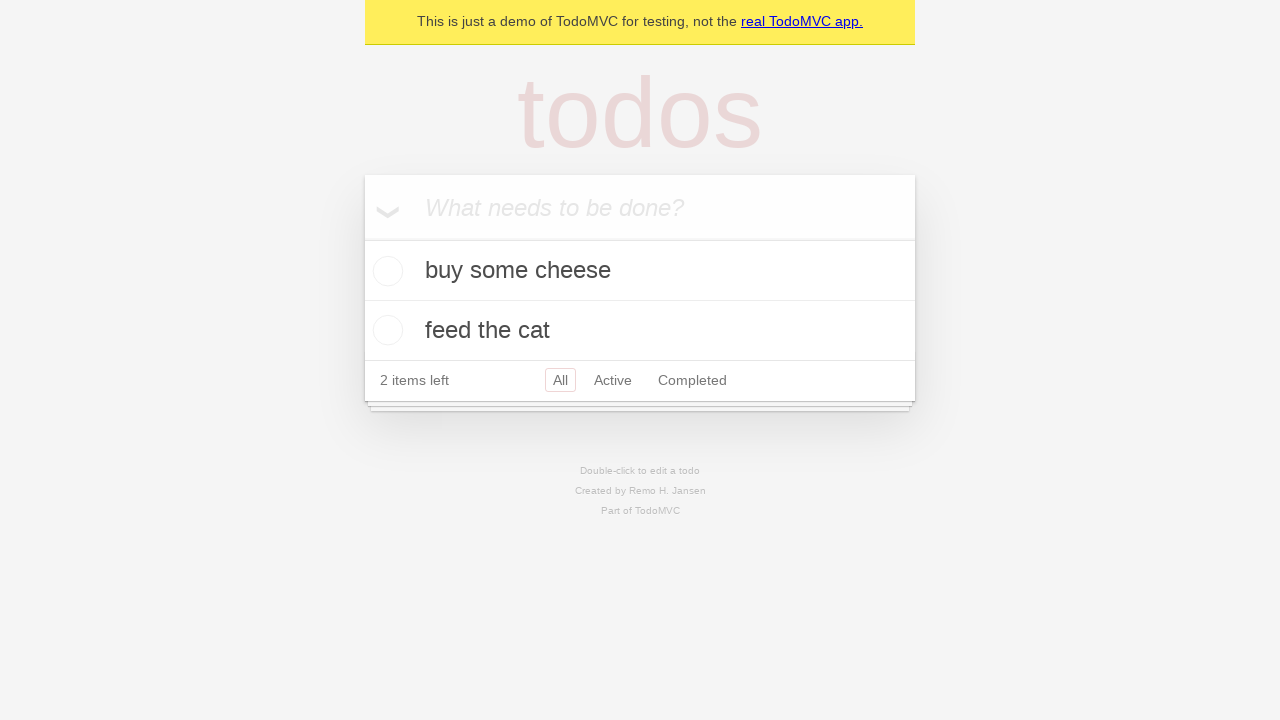

Filled todo input with 'book a doctors appointment' on internal:attr=[placeholder="What needs to be done?"i]
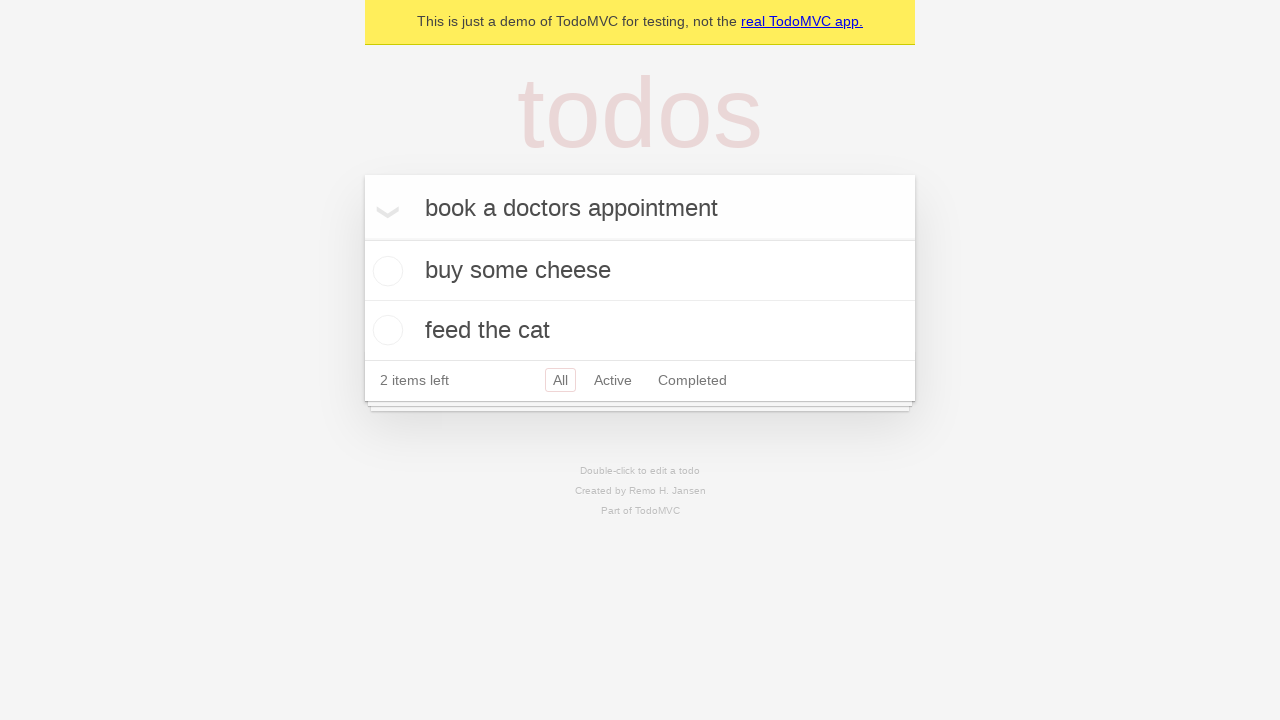

Pressed Enter to add third todo item on internal:attr=[placeholder="What needs to be done?"i]
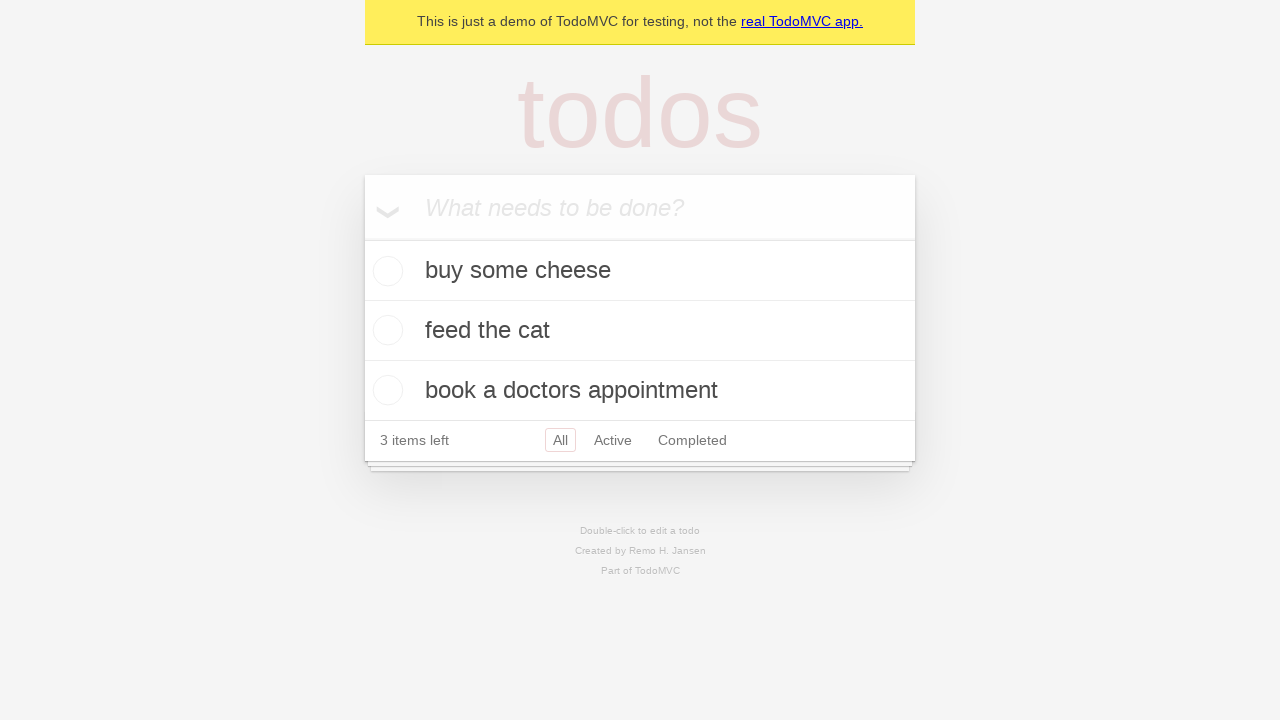

Todo count selector loaded, confirming all 3 items were added
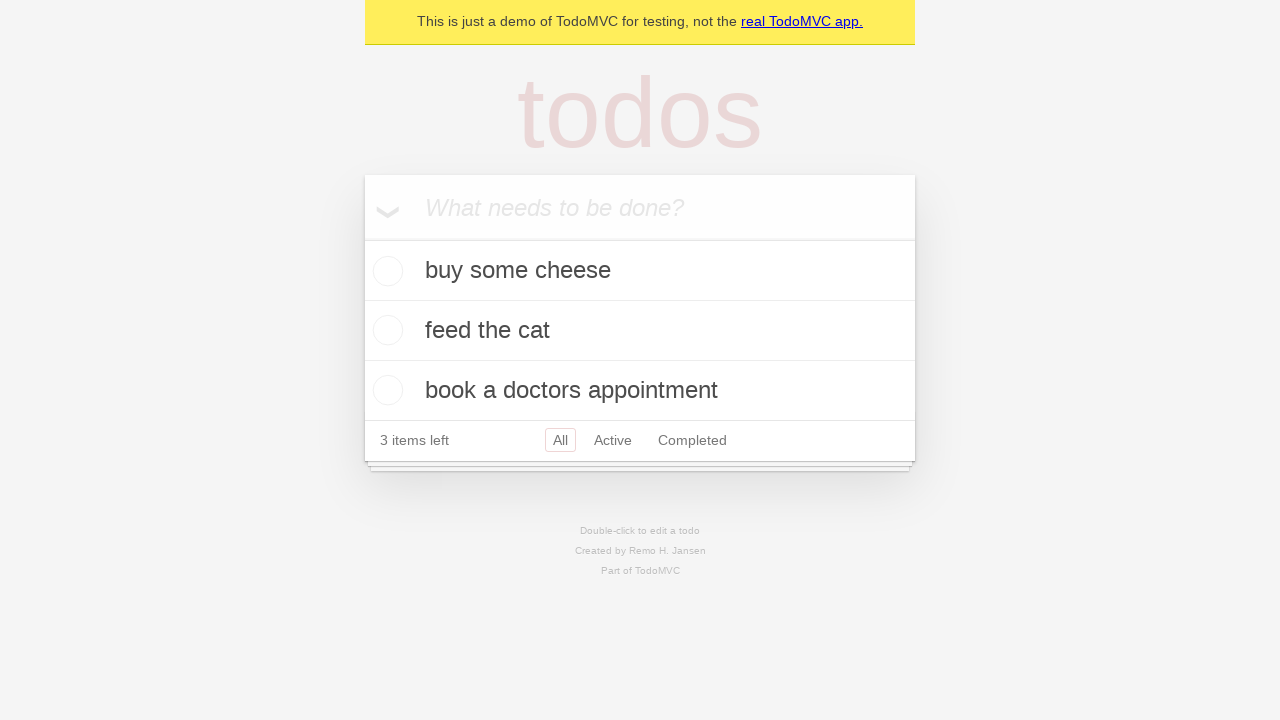

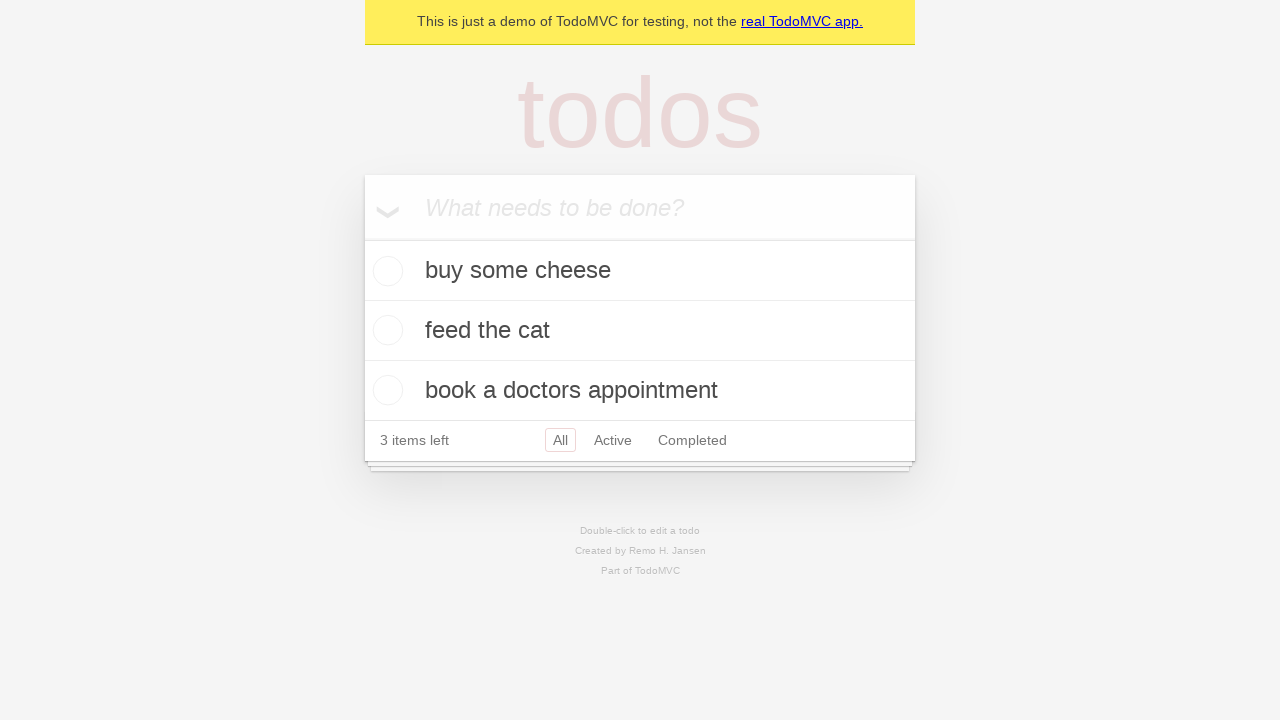